Tests various mouse interactions on buttons including double click, click, right click, click and hold, and hover actions

Starting URL: https://demoqa.com/buttons

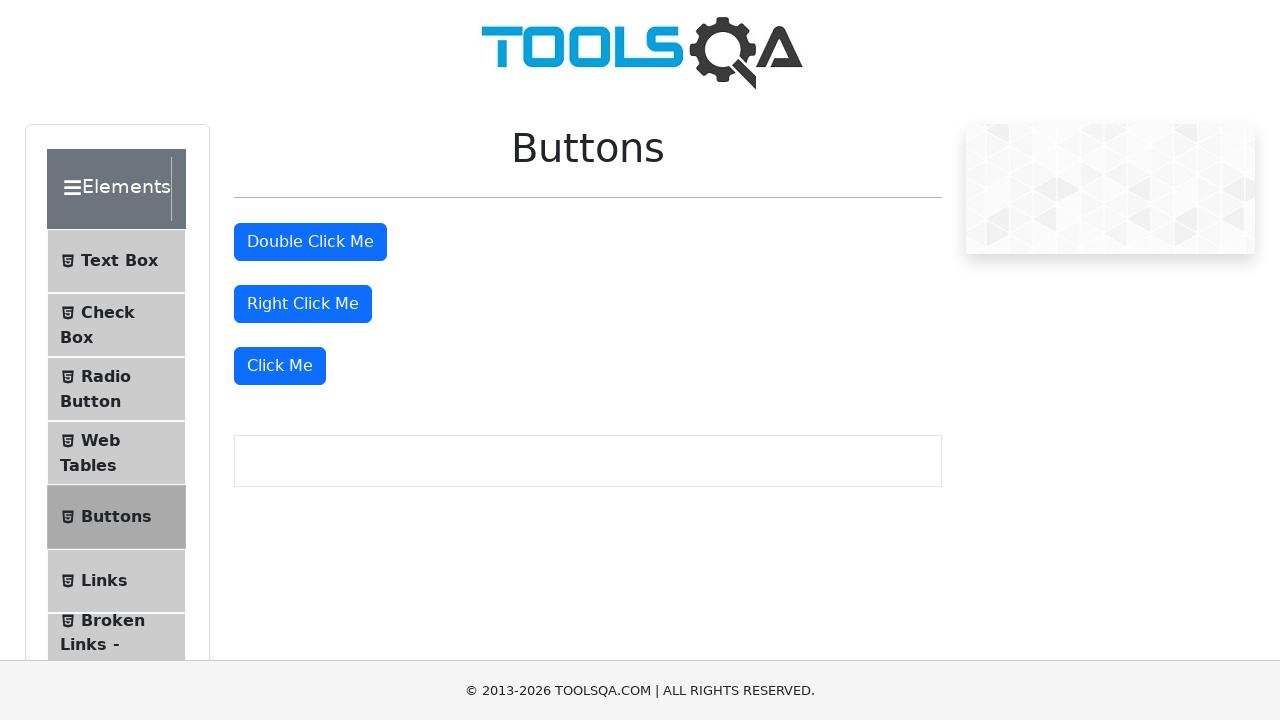

Double clicked the 'Double Click Me' button at (310, 242) on xpath=//button[text()='Double Click Me']
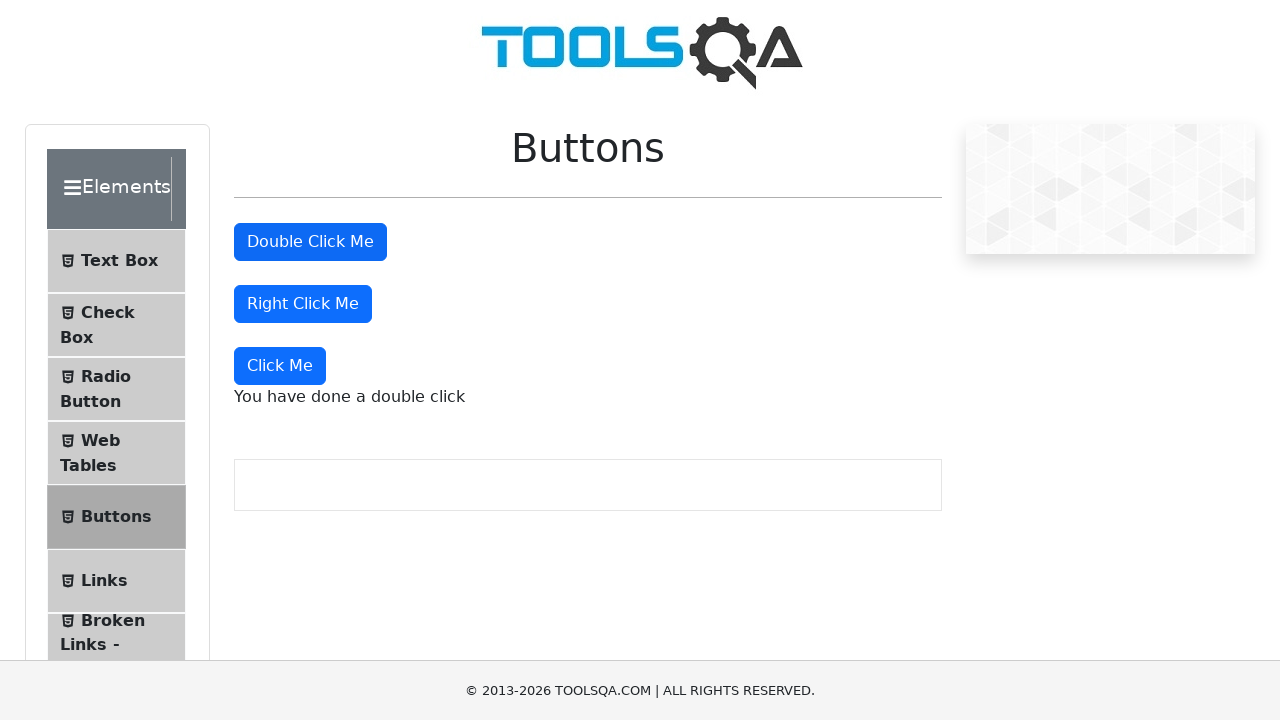

Clicked the 'Click Me' button at (280, 366) on xpath=//button[text()='Click Me']
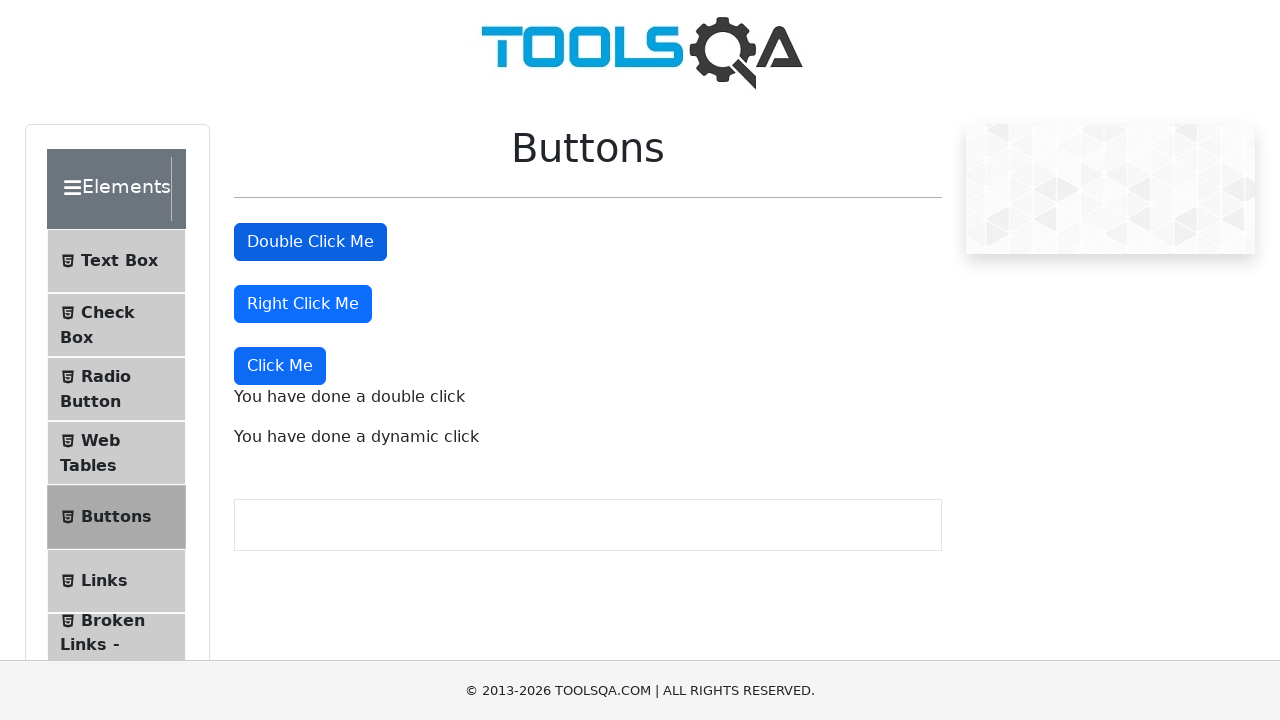

Right clicked the 'Right Click Me' button at (303, 304) on xpath=//button[text()='Right Click Me']
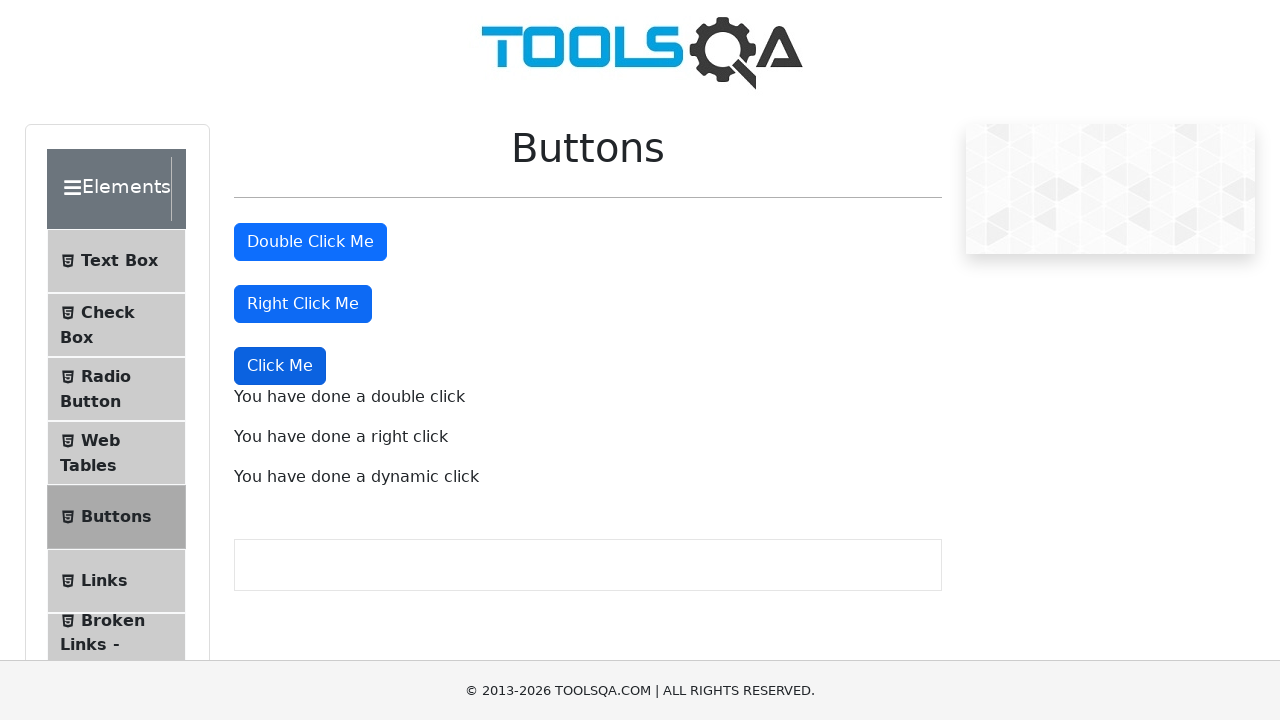

Pressed mouse button down for click and hold action at (303, 304)
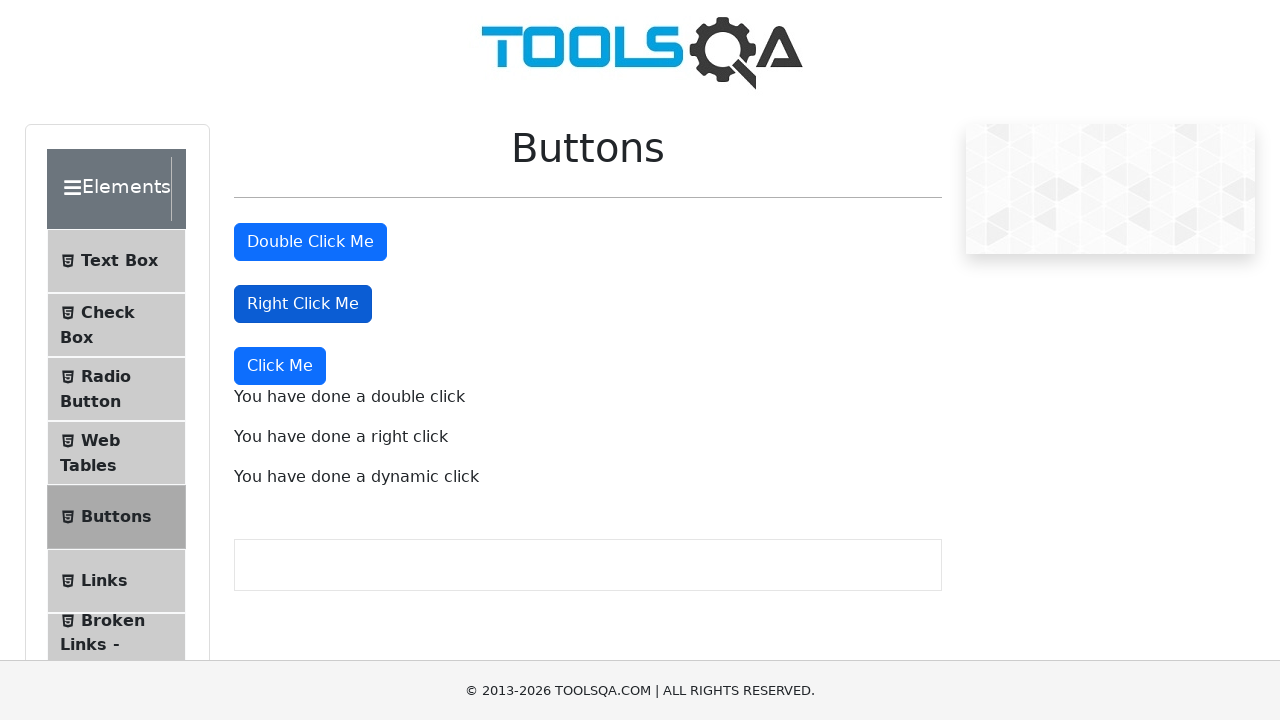

Hovered over 'Click Me' button while holding mouse button down at (280, 366) on xpath=//button[text()='Click Me']
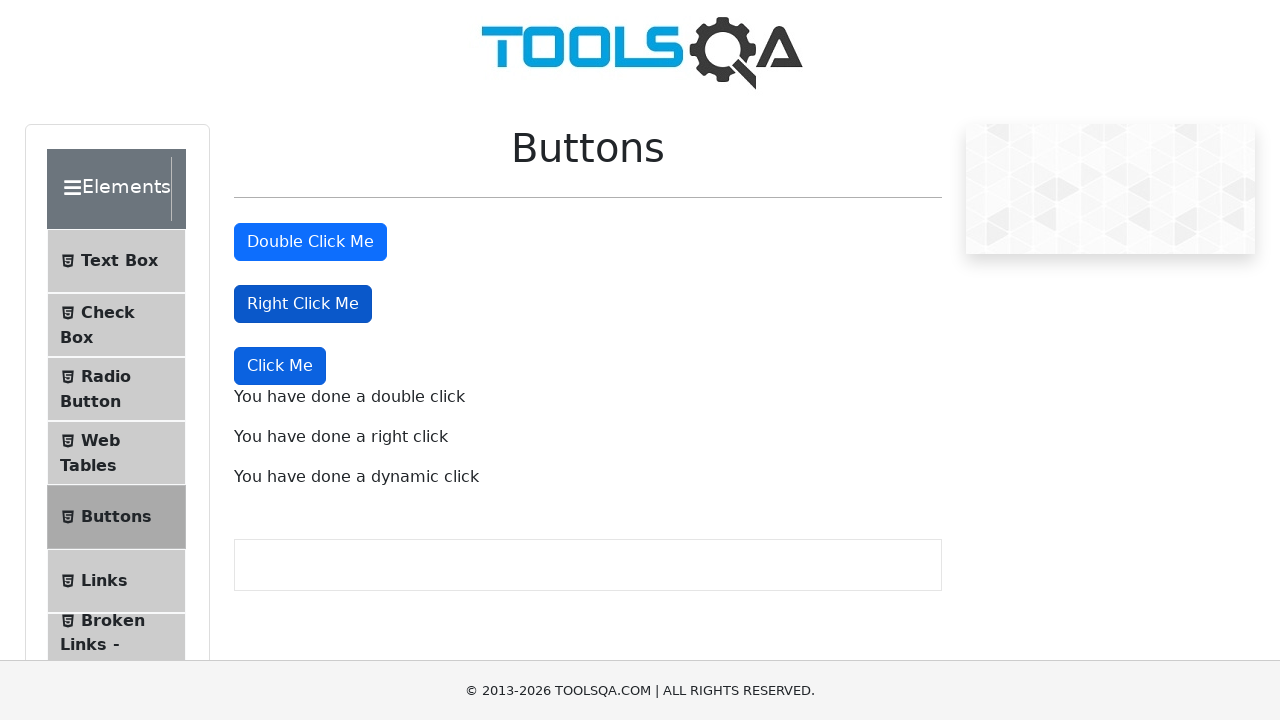

Hovered over the 'Click Me' button at (280, 366) on xpath=//button[text()='Click Me']
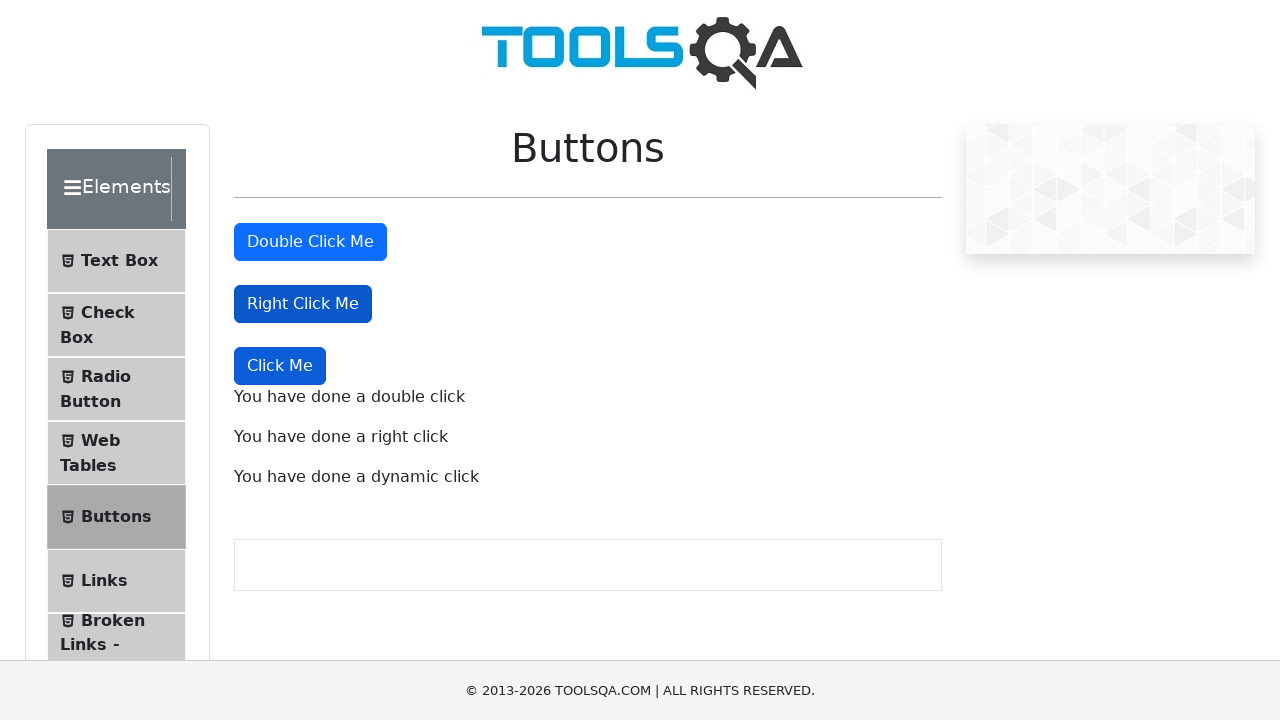

Pressed the ArrowDown keyboard key
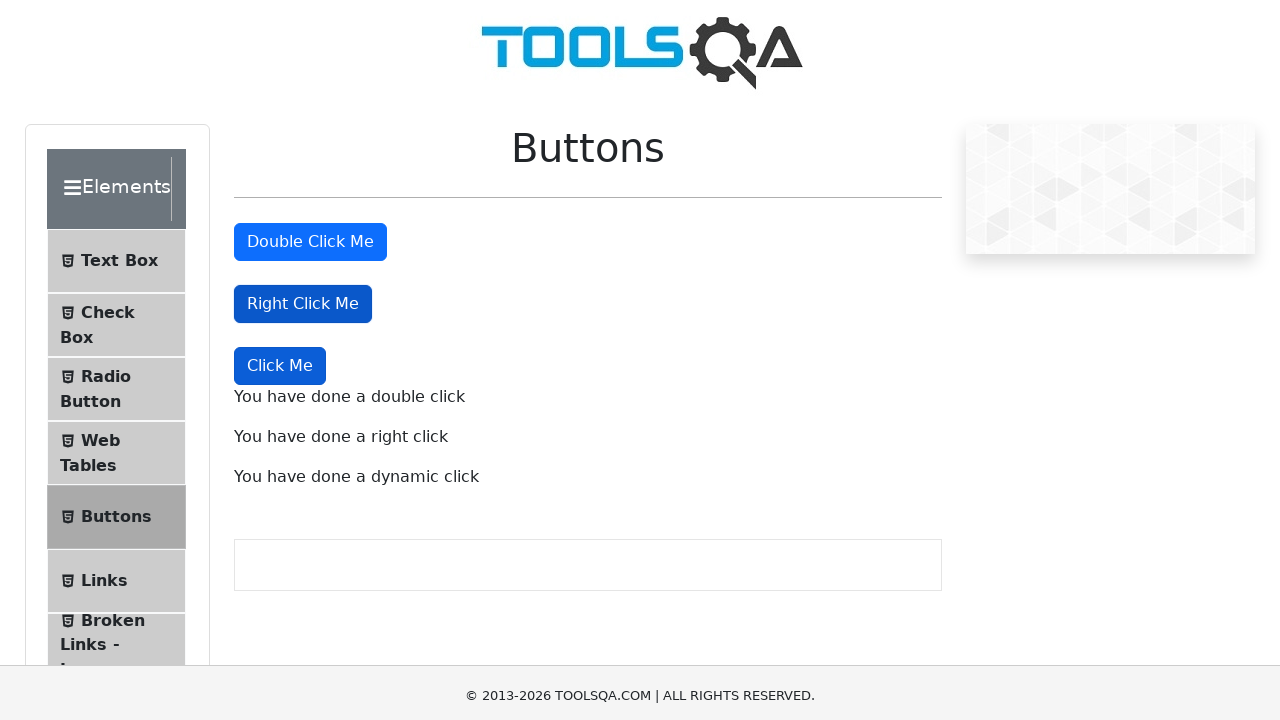

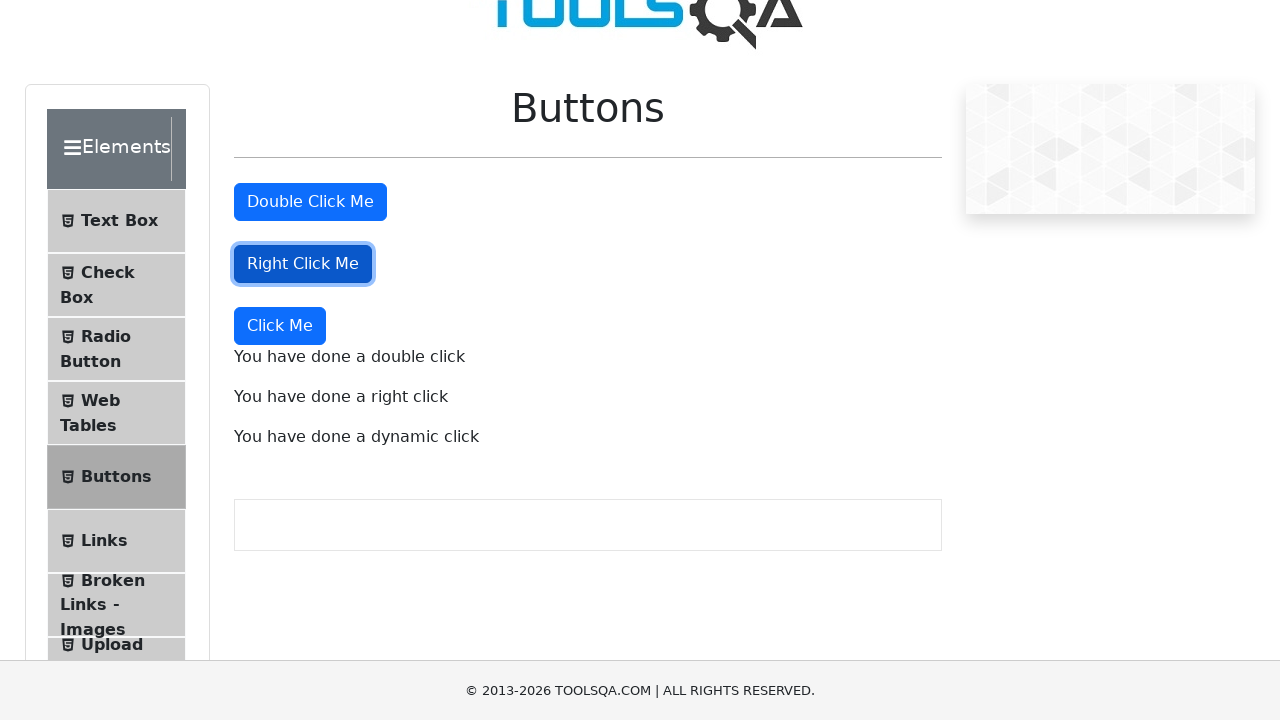